Tests dynamic loading by clicking start button and waiting for content to load

Starting URL: https://the-internet.herokuapp.com/dynamic_loading/2

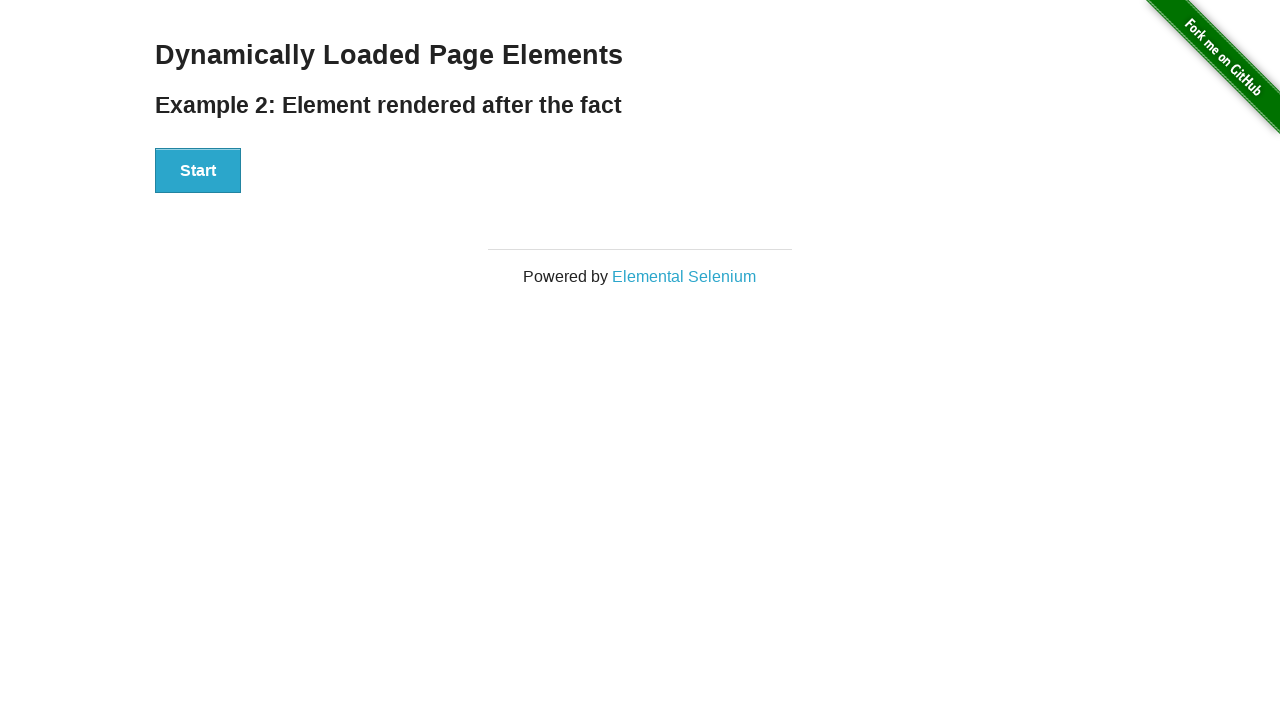

Clicked Start button to initiate dynamic loading at (198, 171) on button:has-text('Start')
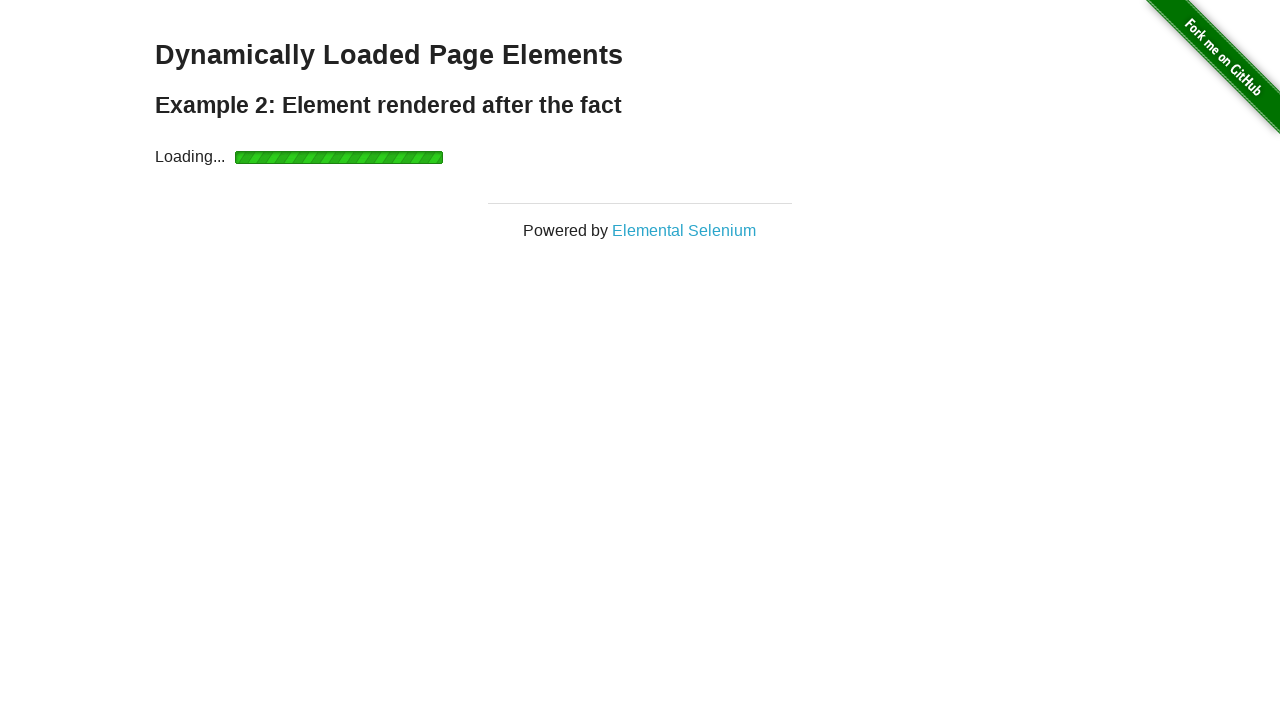

Dynamic content loaded successfully - finish element is now visible
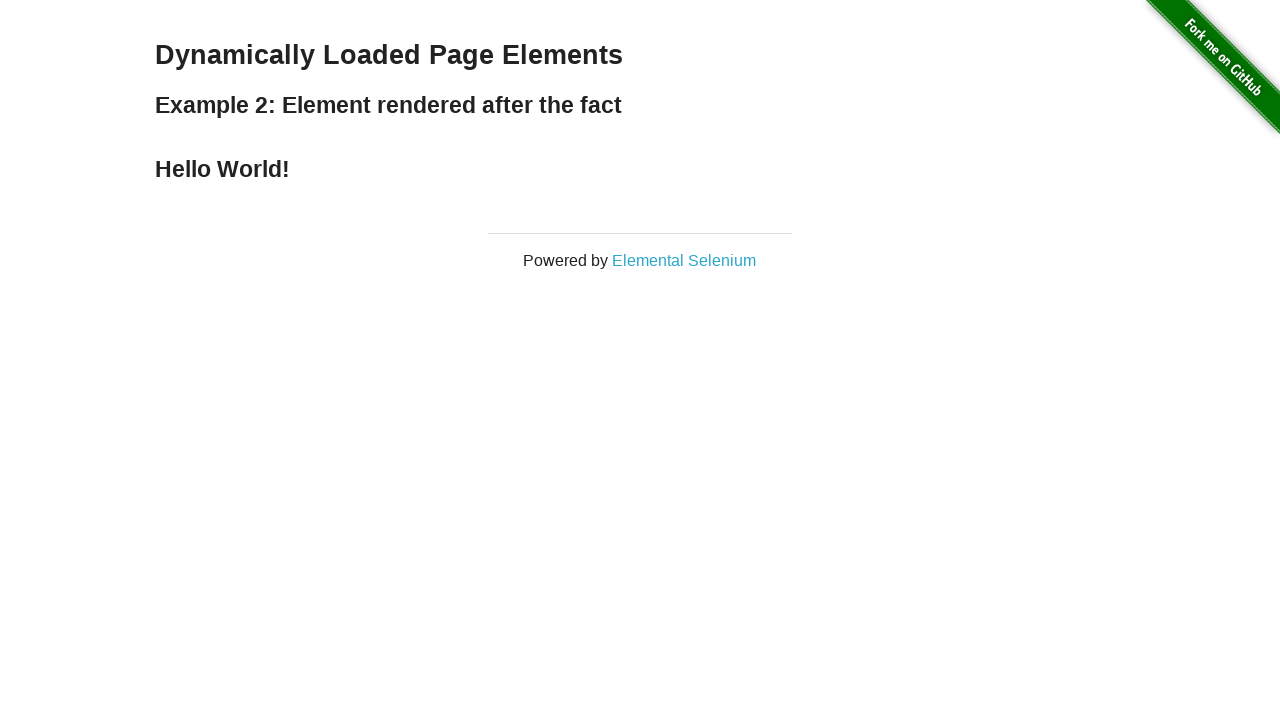

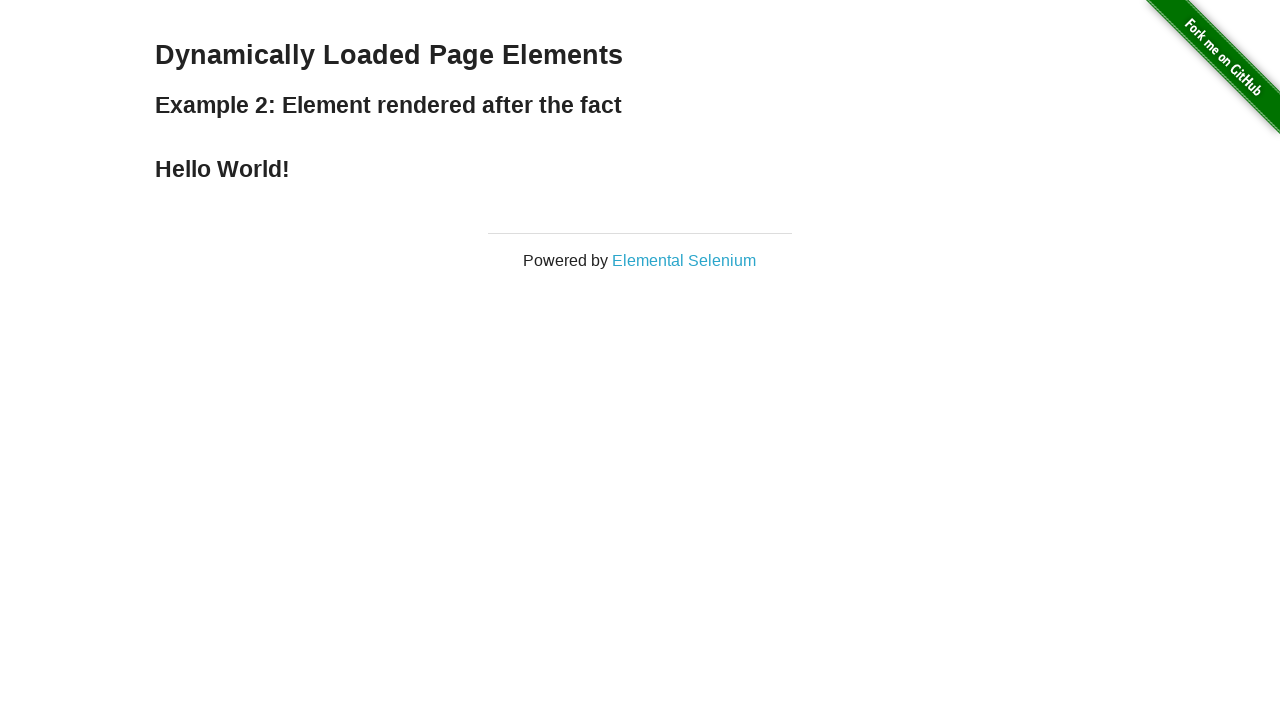